Tests that the Clear completed button displays correct text after completing an item

Starting URL: https://demo.playwright.dev/todomvc

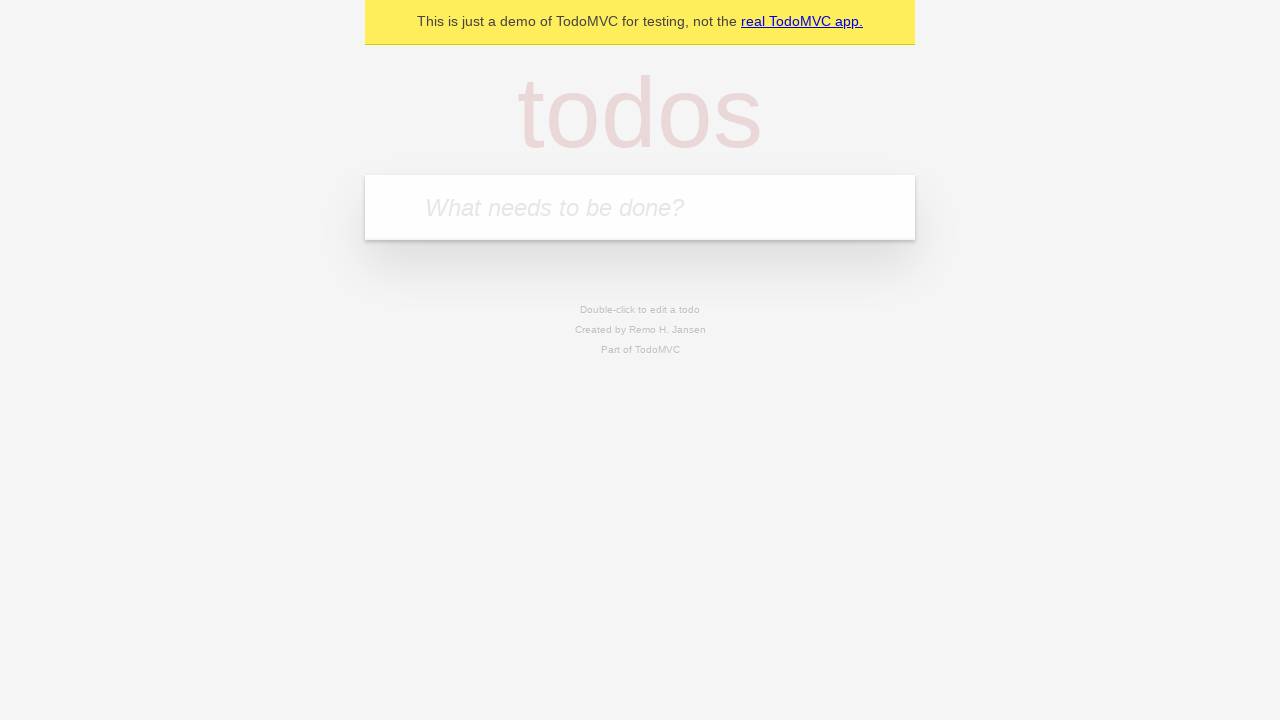

Filled new todo input with 'buy some cheese' on internal:attr=[placeholder="What needs to be done?"i]
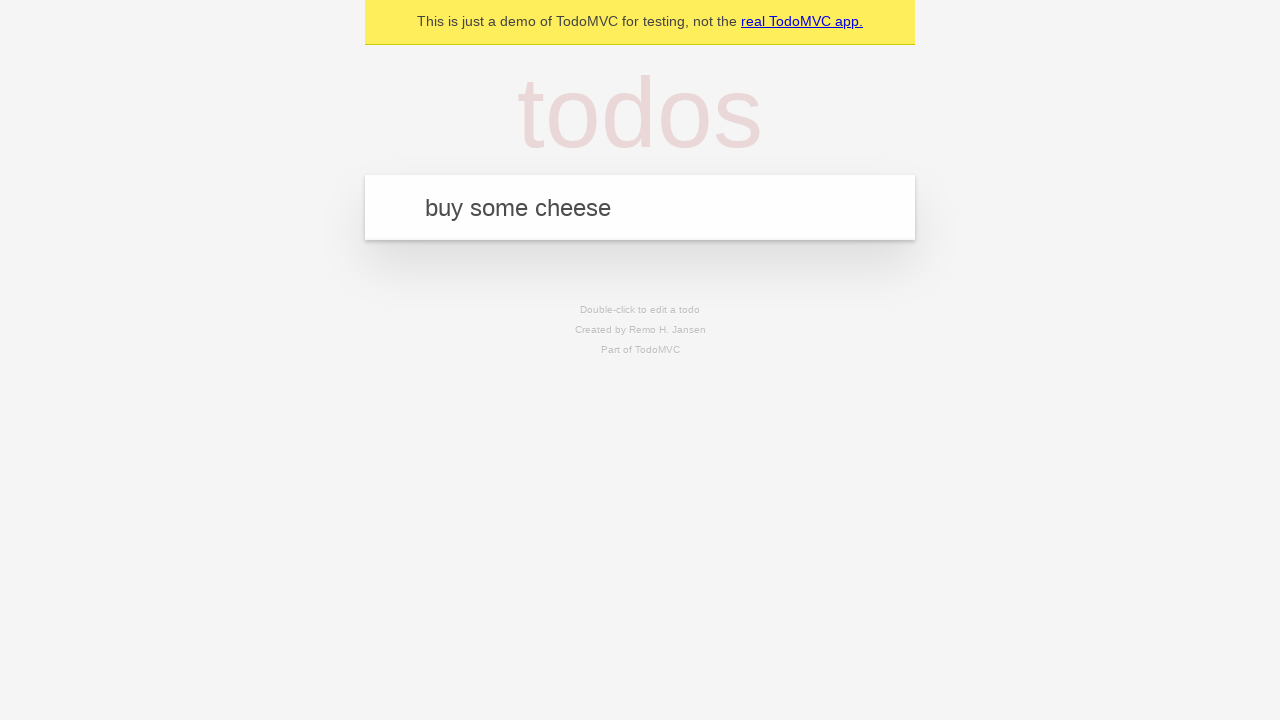

Pressed Enter to create todo 'buy some cheese' on internal:attr=[placeholder="What needs to be done?"i]
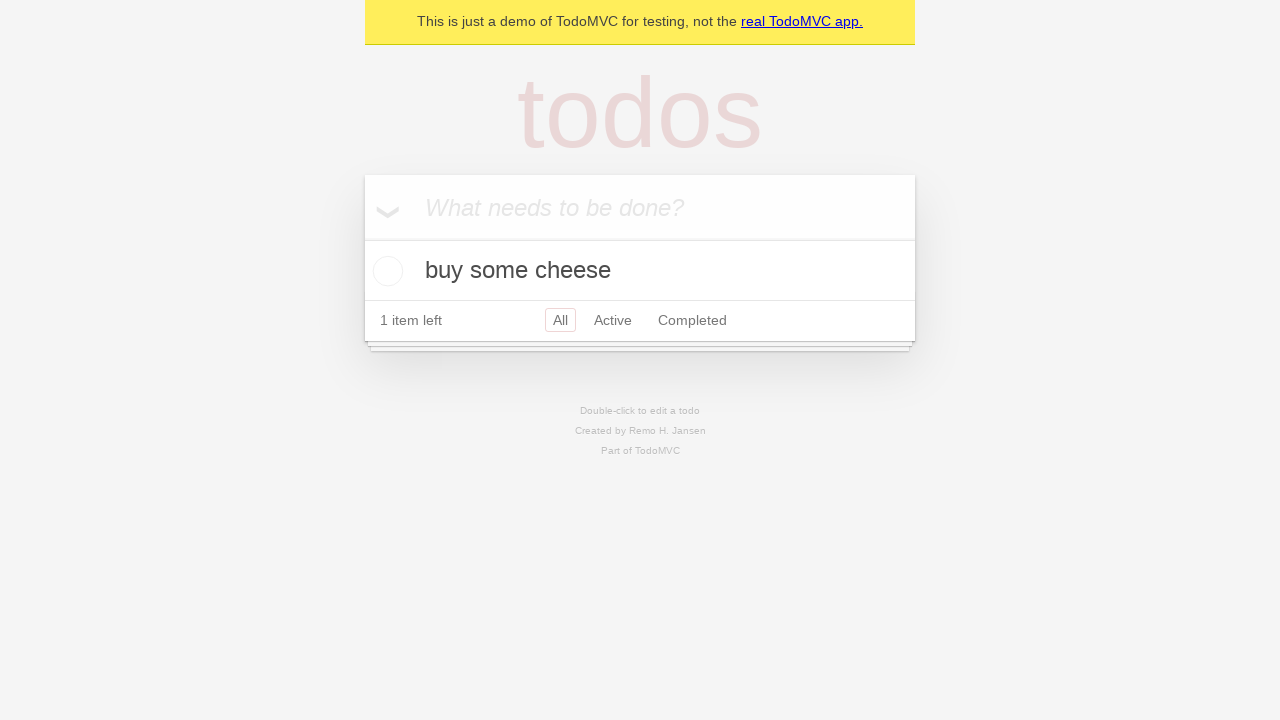

Filled new todo input with 'feed the cat' on internal:attr=[placeholder="What needs to be done?"i]
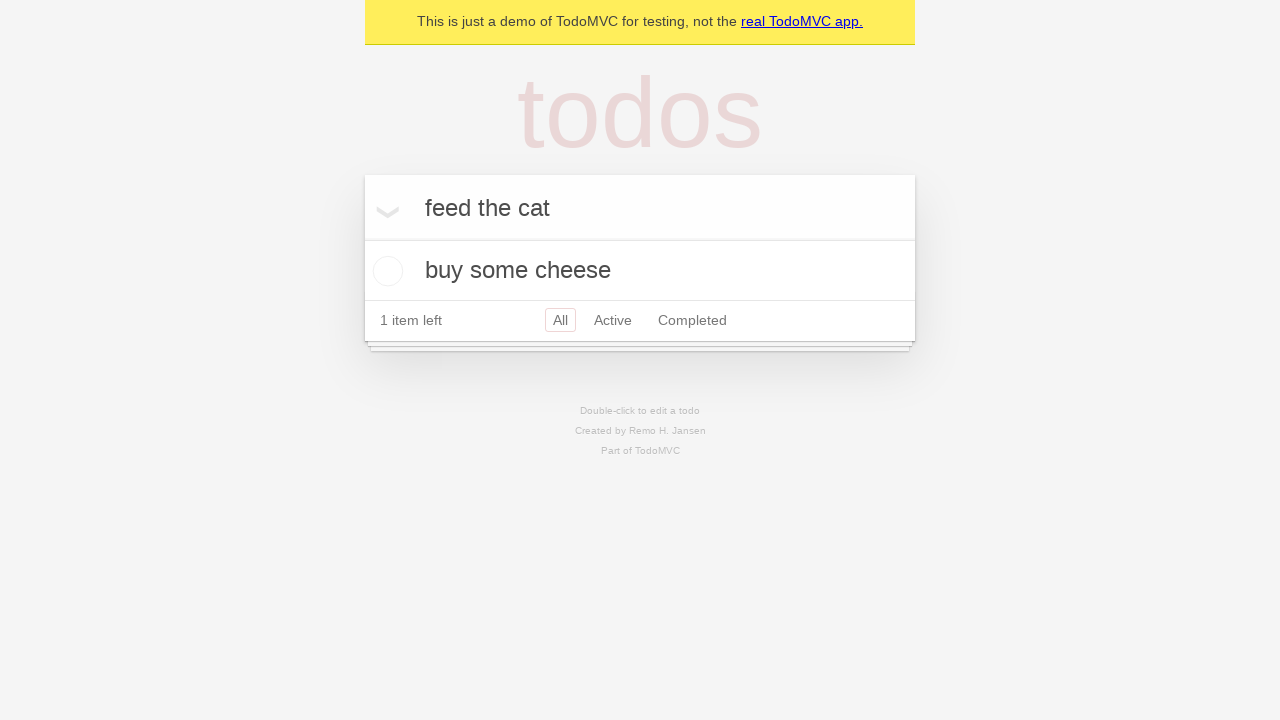

Pressed Enter to create todo 'feed the cat' on internal:attr=[placeholder="What needs to be done?"i]
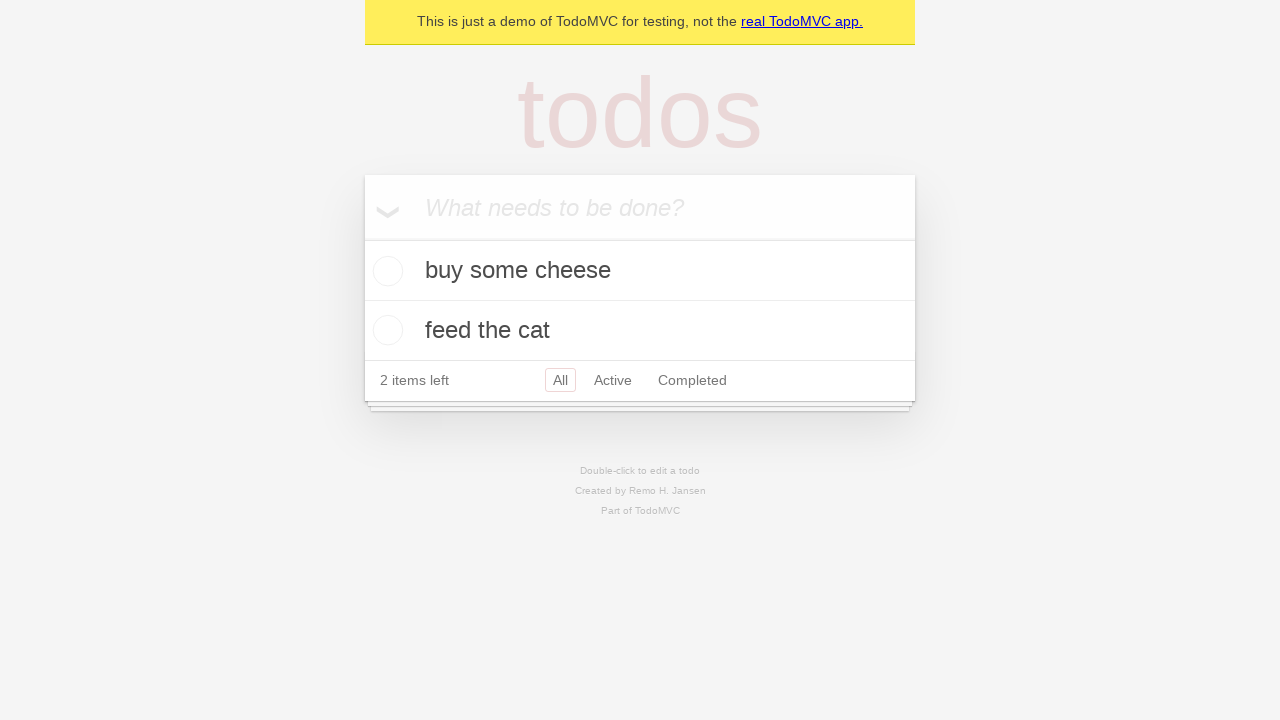

Filled new todo input with 'book a doctors appointment' on internal:attr=[placeholder="What needs to be done?"i]
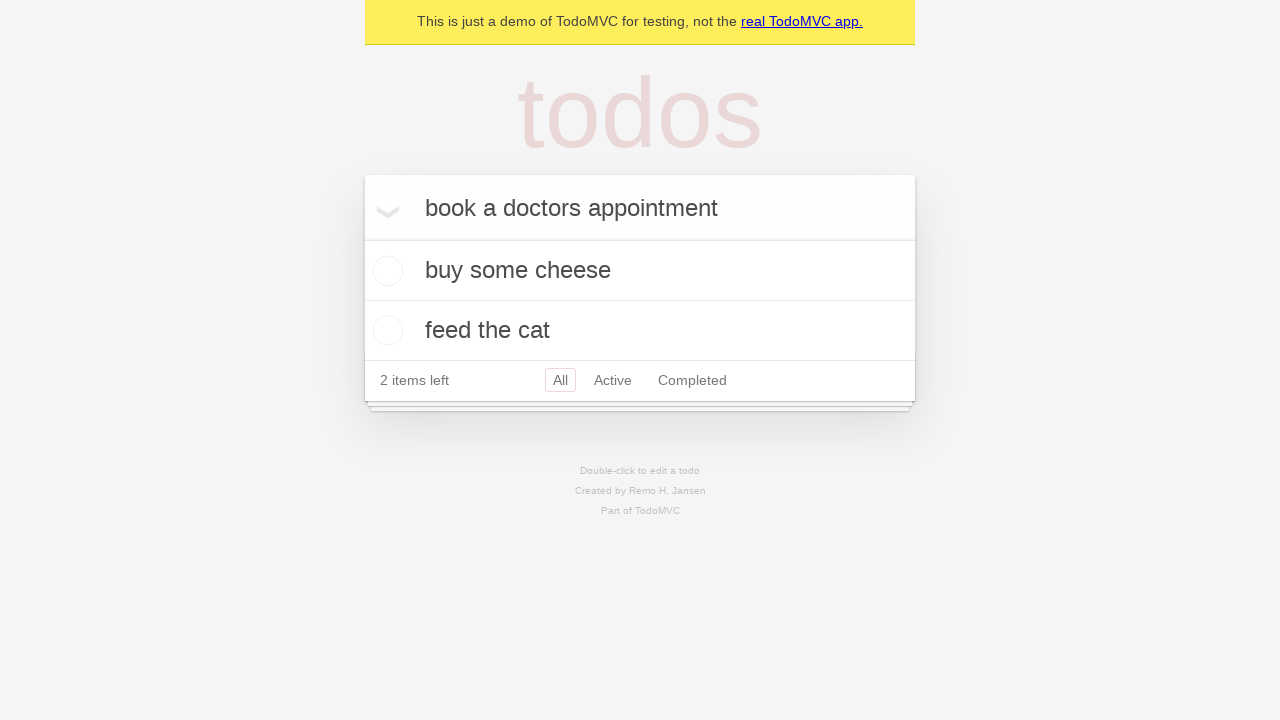

Pressed Enter to create todo 'book a doctors appointment' on internal:attr=[placeholder="What needs to be done?"i]
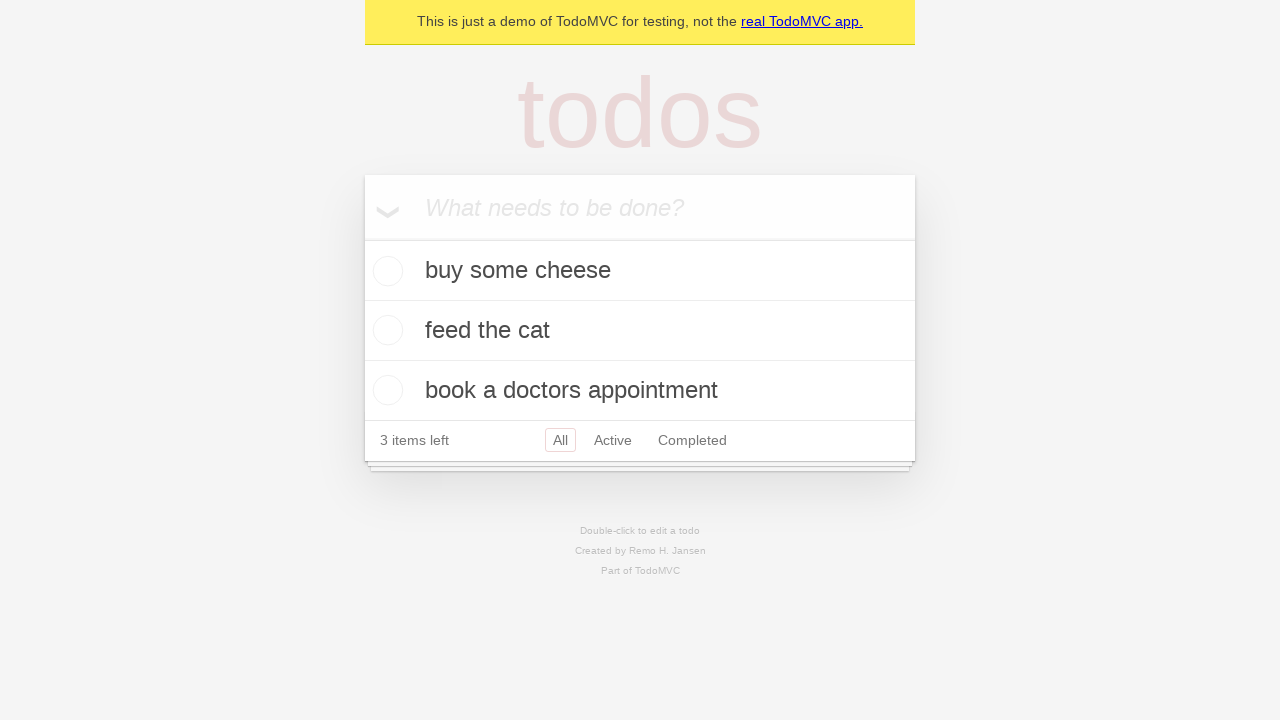

Checked the first todo item as completed at (385, 271) on .todo-list li .toggle >> nth=0
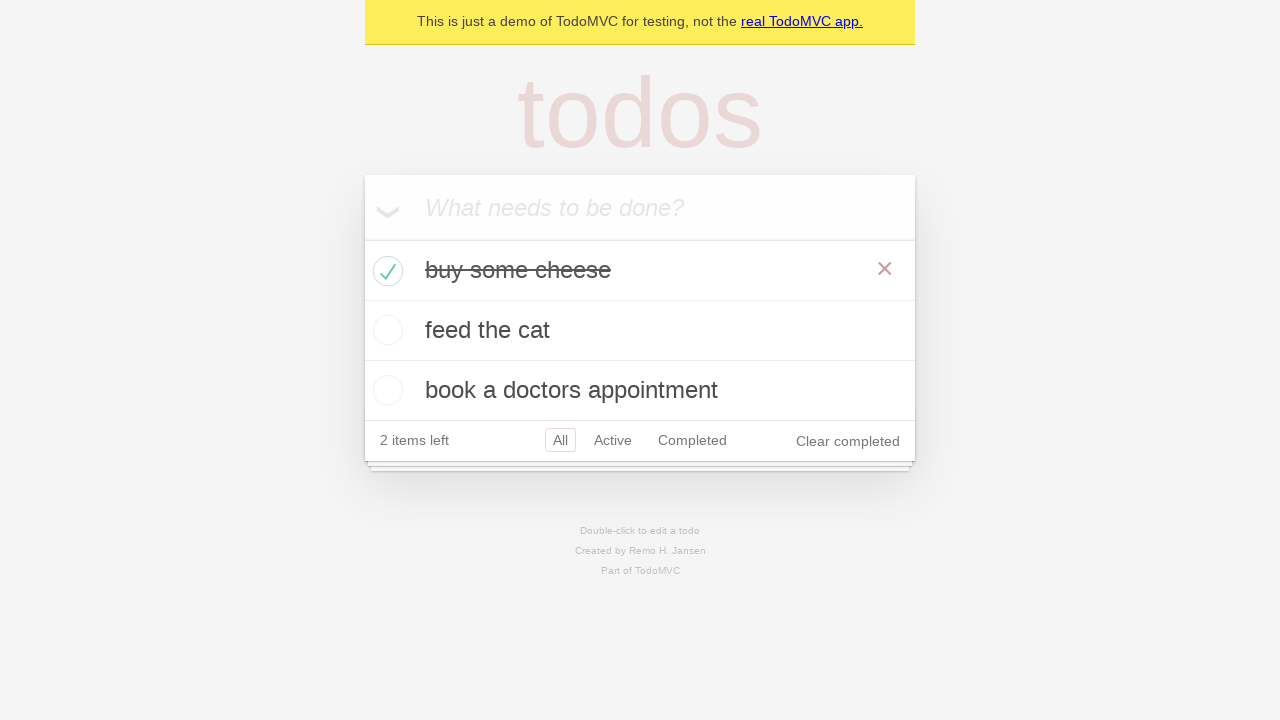

Clear completed button appeared after marking item as done
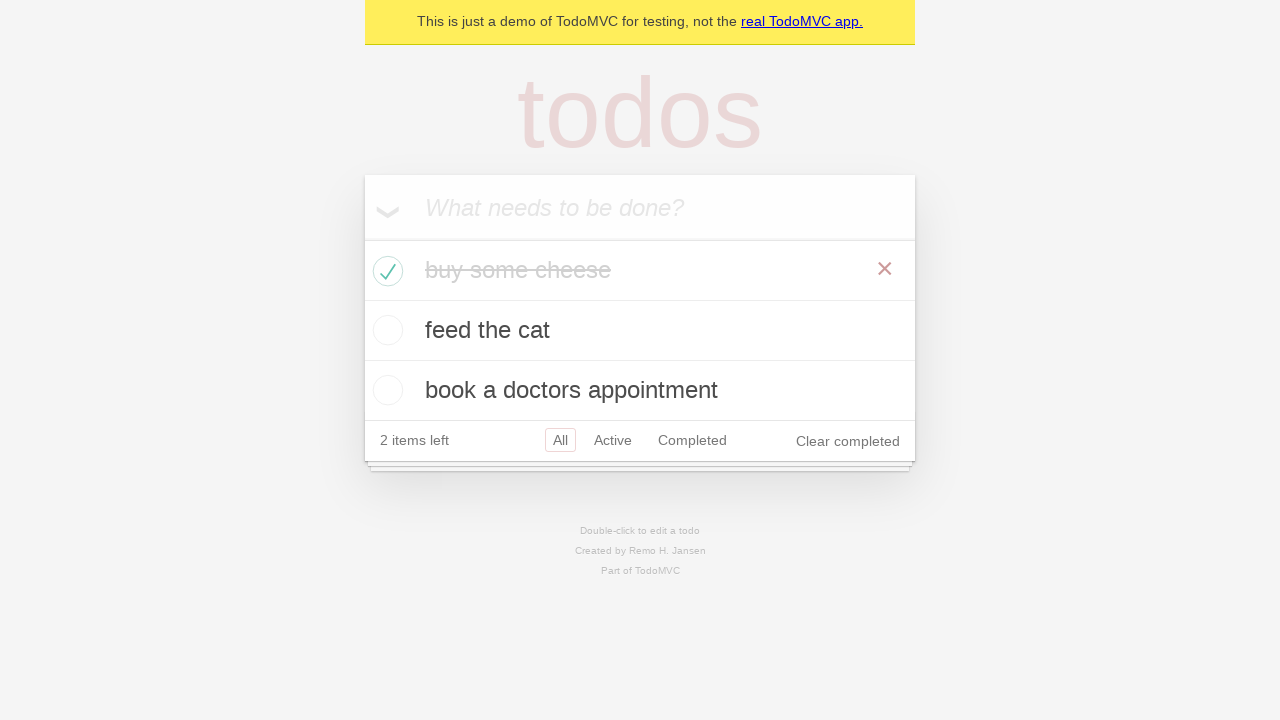

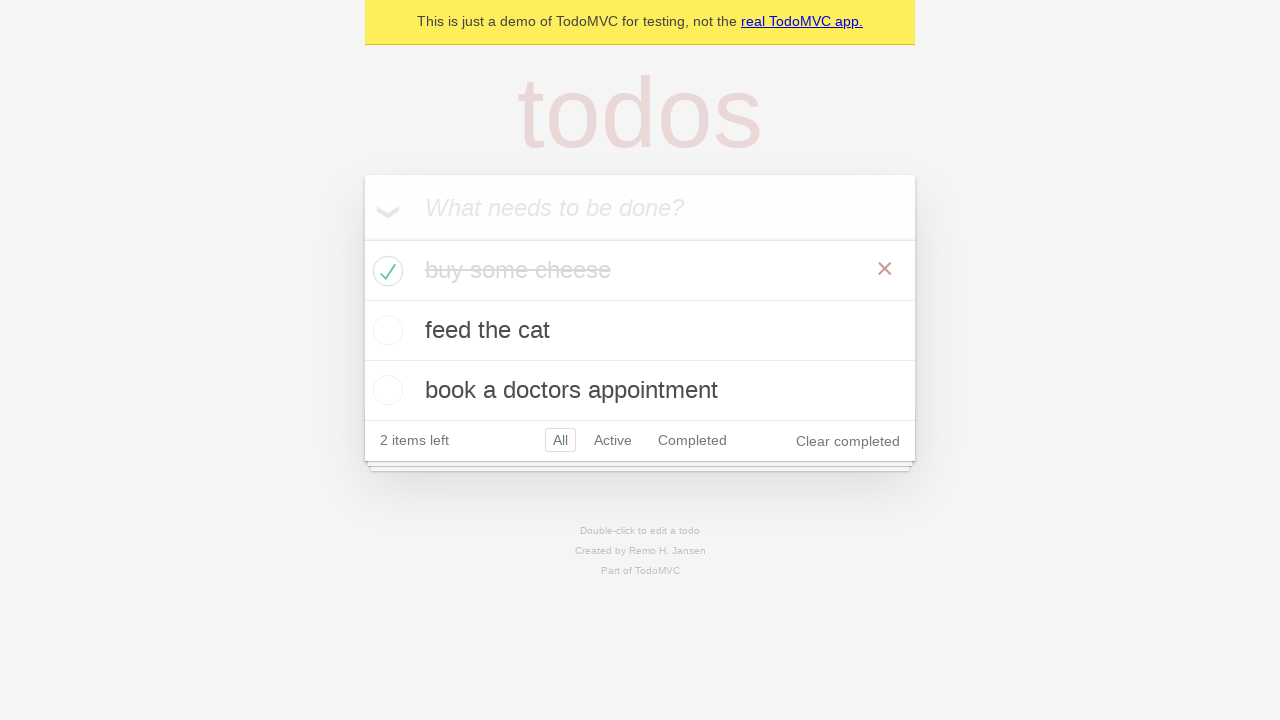